Clicks on the Apple logo and gets the title, then navigates back

Starting URL: https://www.apple.com/in/shop

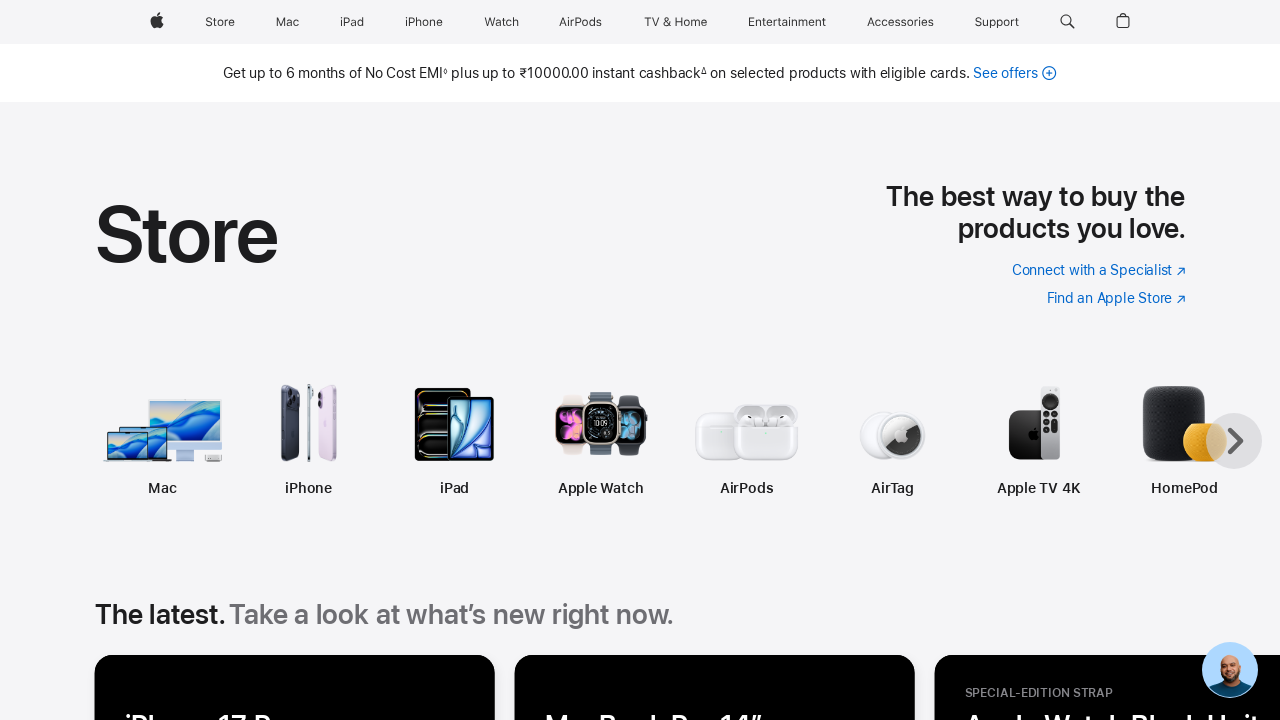

Clicked Apple logo at (157, 22) on a[data-autom="gn_apple"]
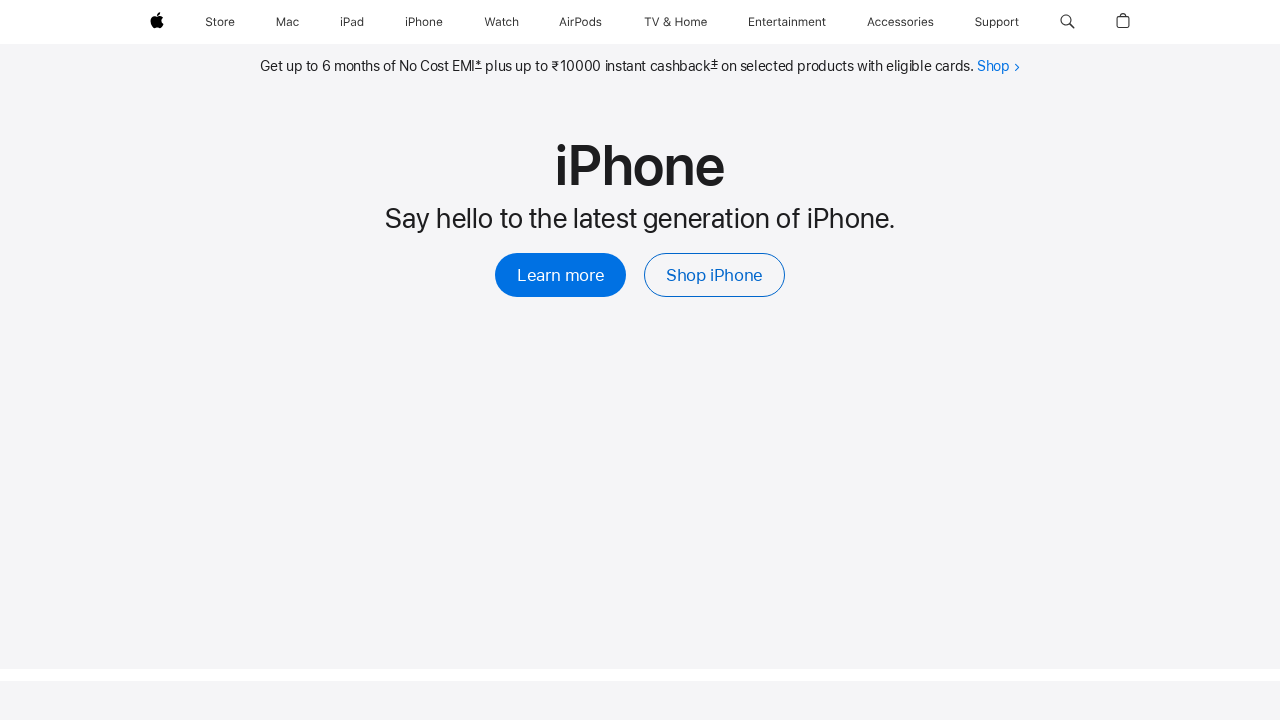

Retrieved page title: Apple (India)
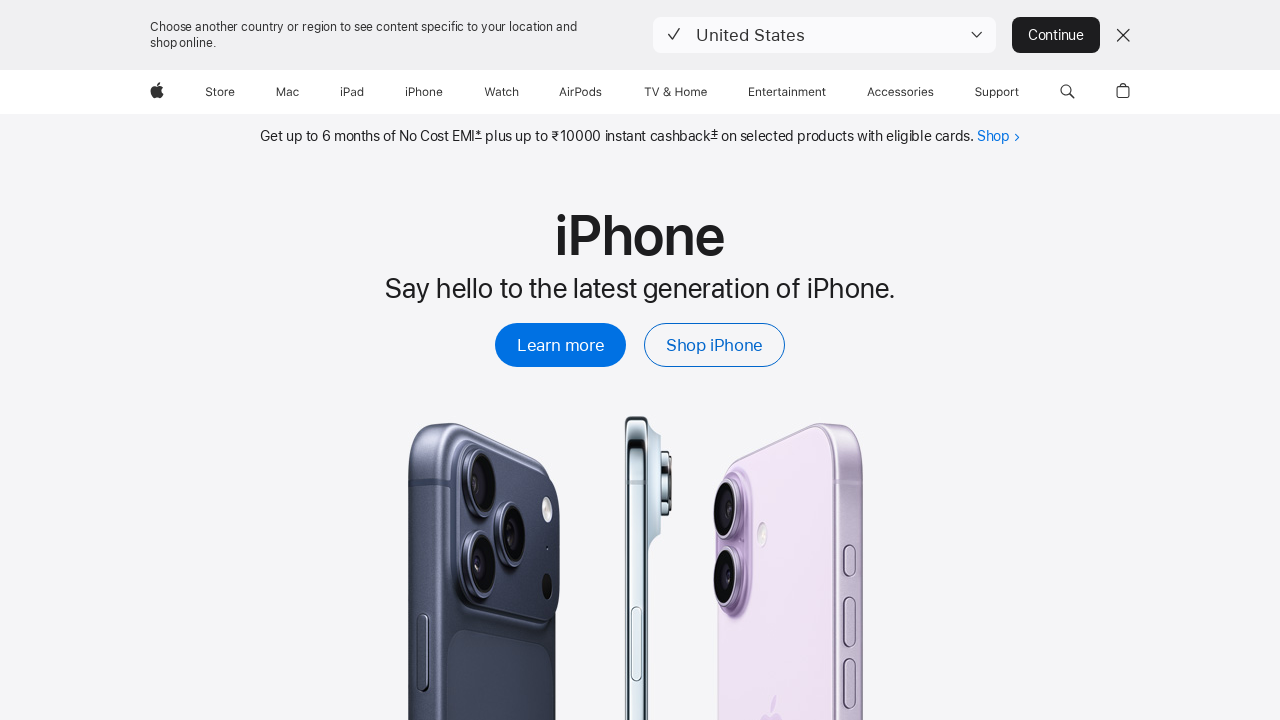

Printed title to console: Apple (India)
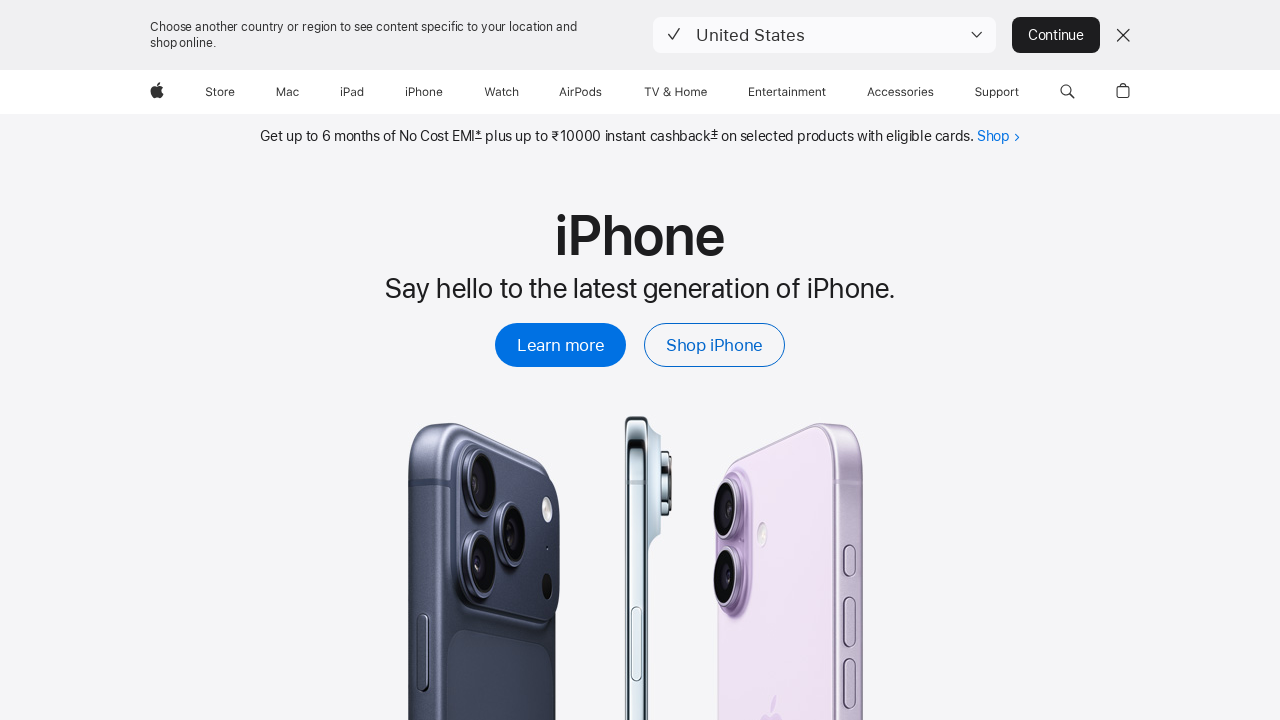

Navigated back to previous page
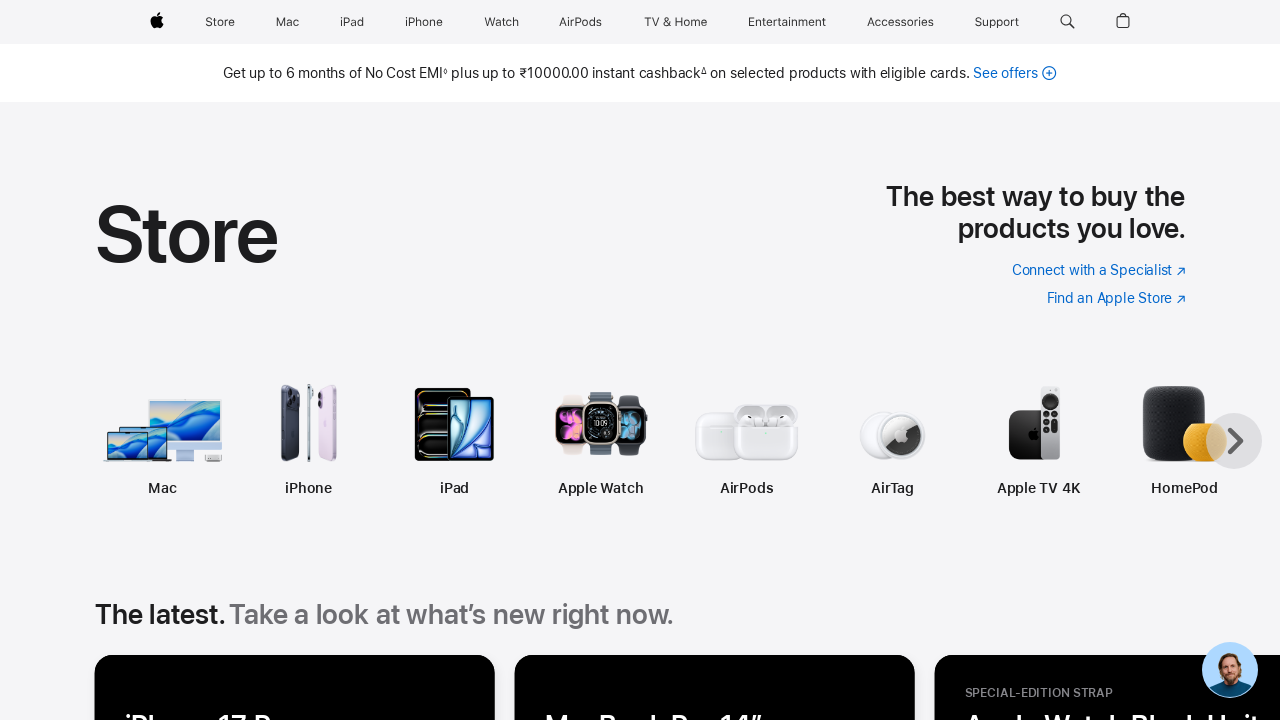

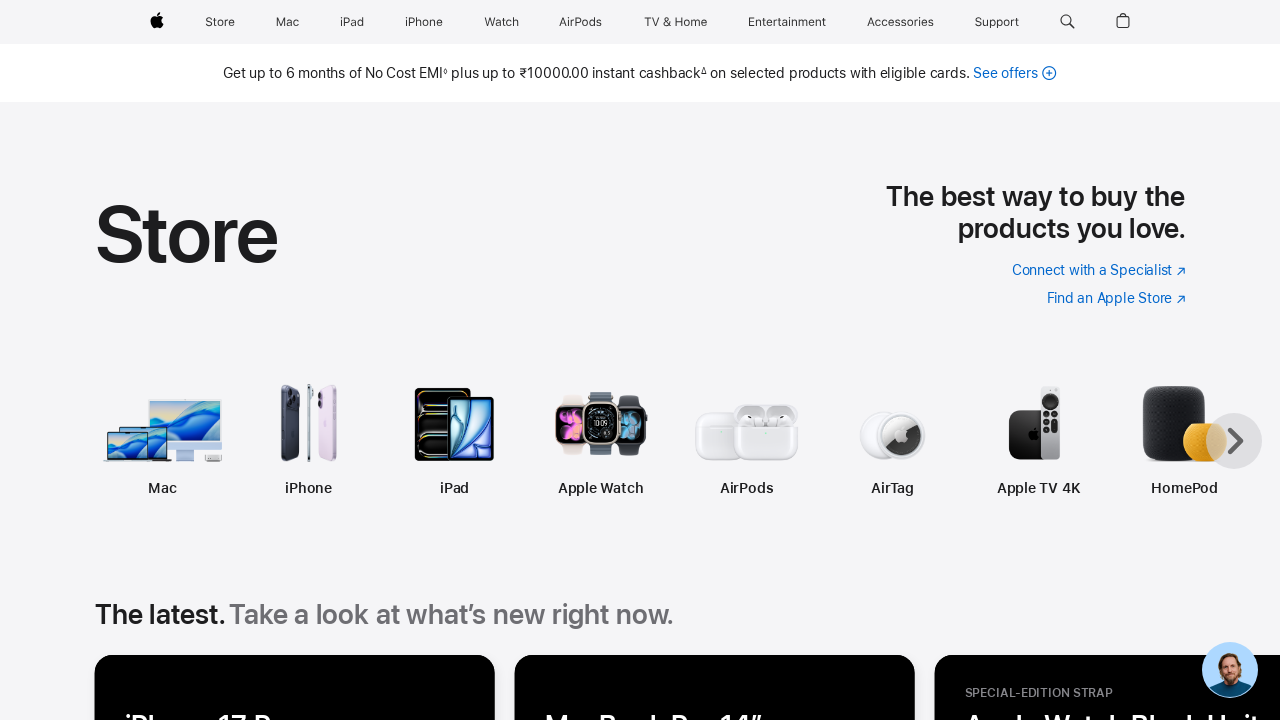